Tests dropdown selection functionality by selecting an option from a dropdown menu by index

Starting URL: https://www.leafground.com/select.xhtml

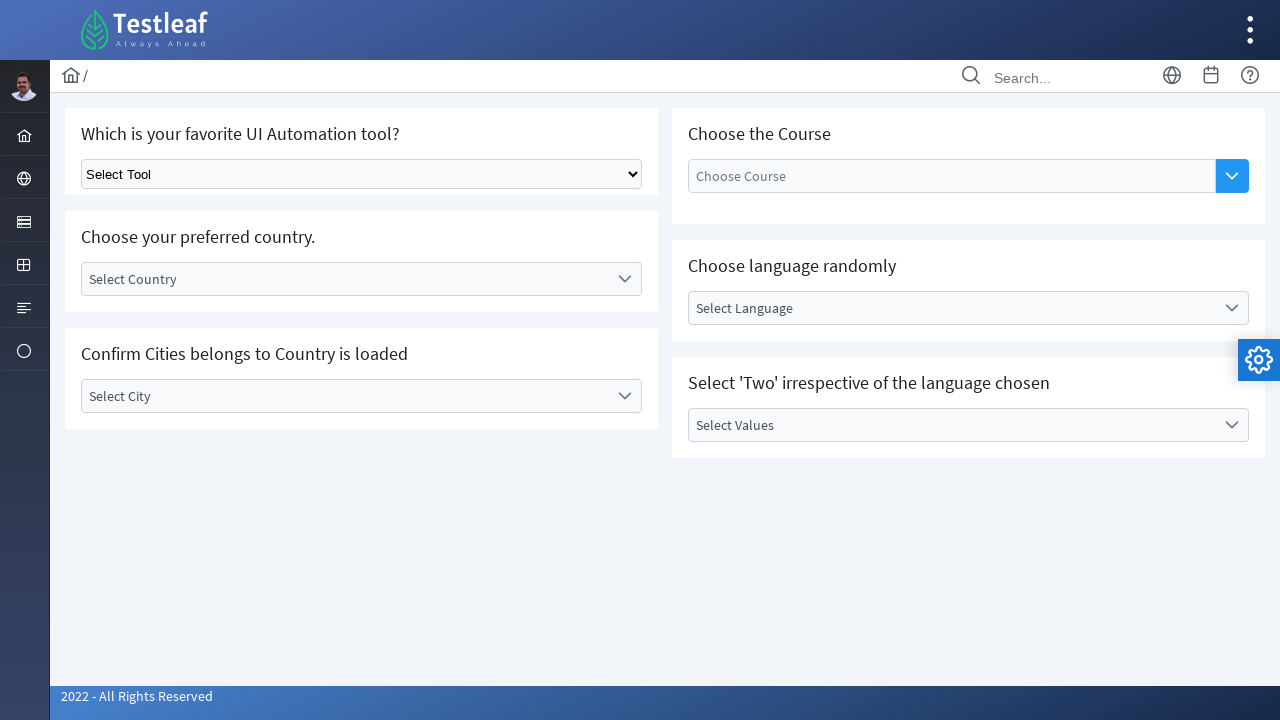

Located dropdown element by XPath
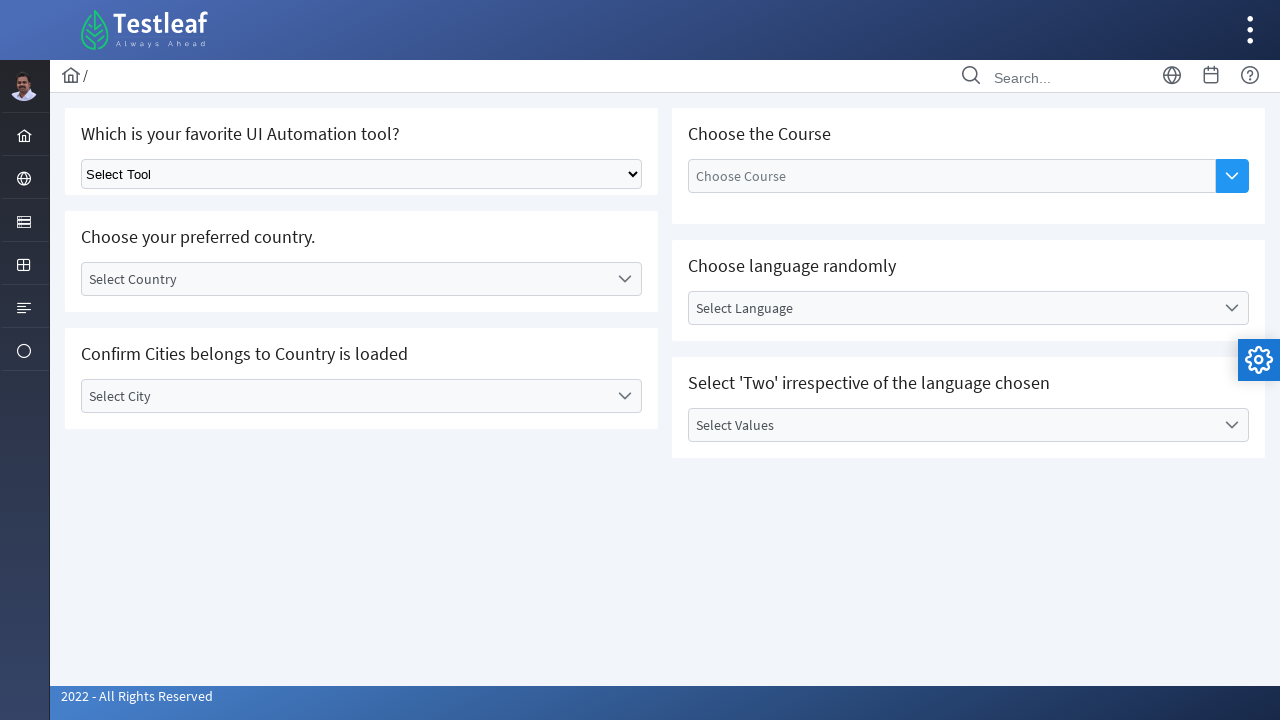

Selected second option from dropdown menu by index on xpath=//*[@id="j_idt87"]/div/div[1]/div[1]/div/div/select
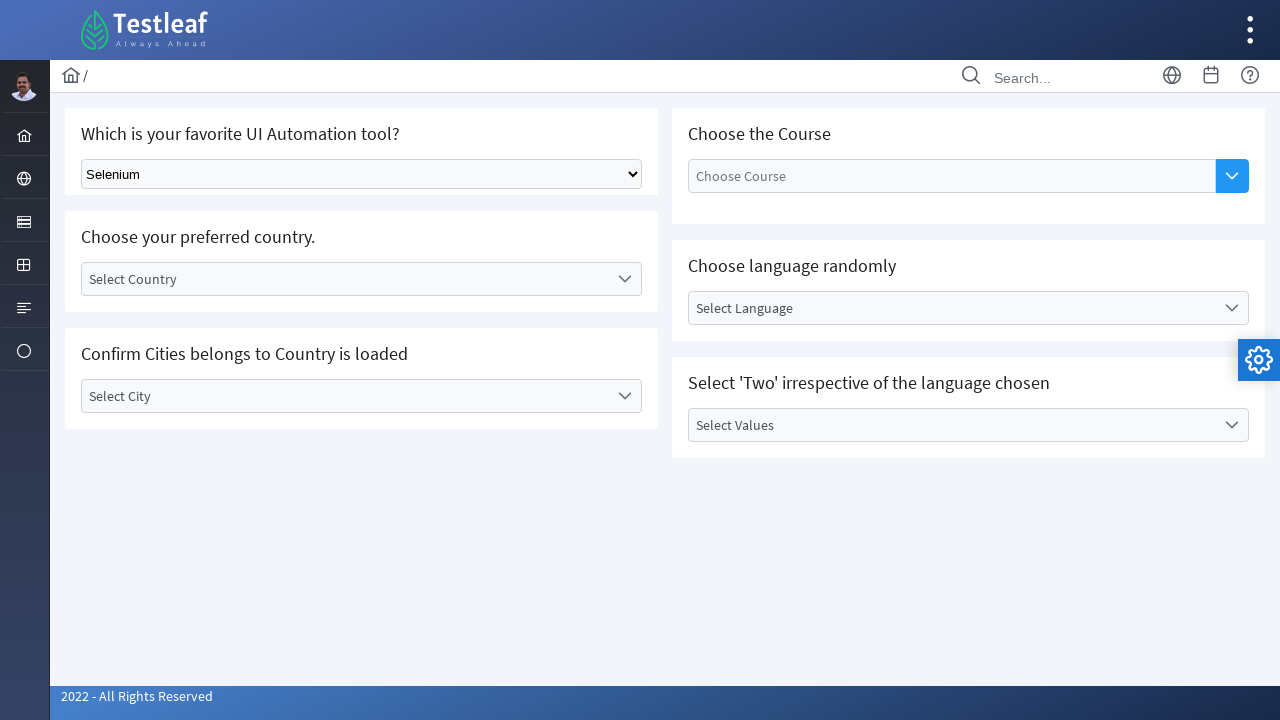

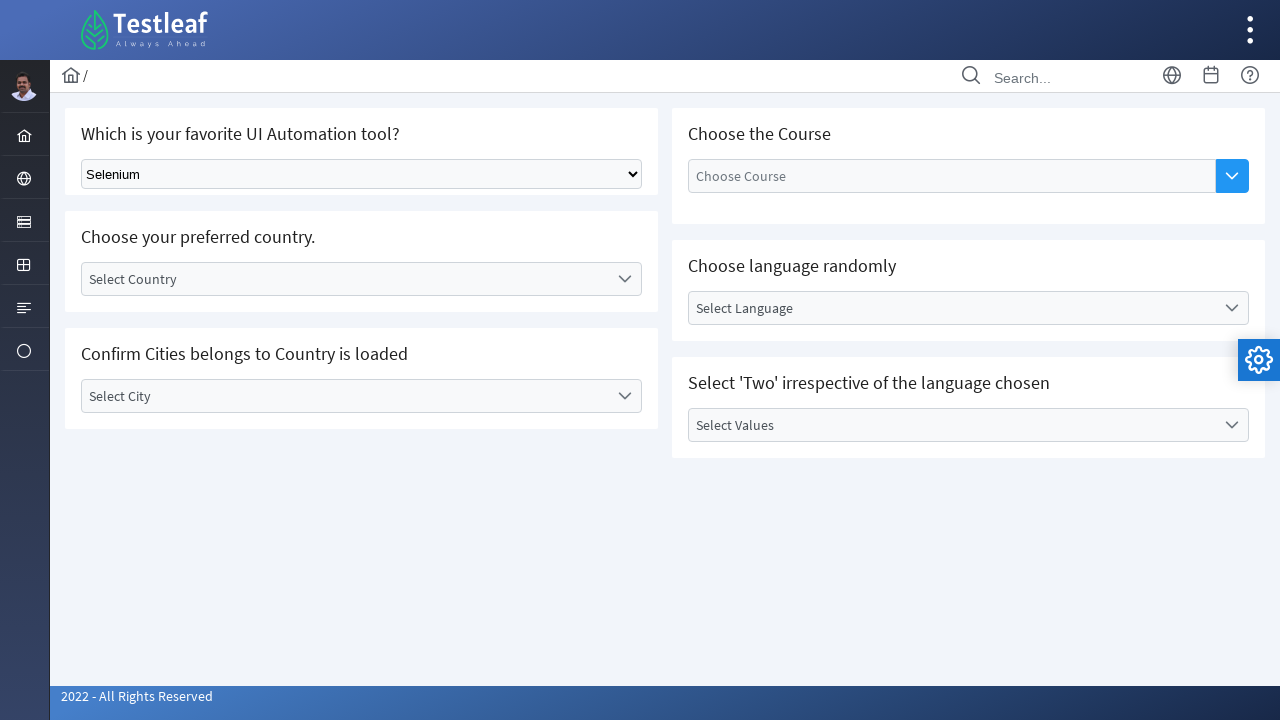